Navigates to the team page and verifies the three author names are displayed correctly

Starting URL: http://www.99-bottles-of-beer.net/

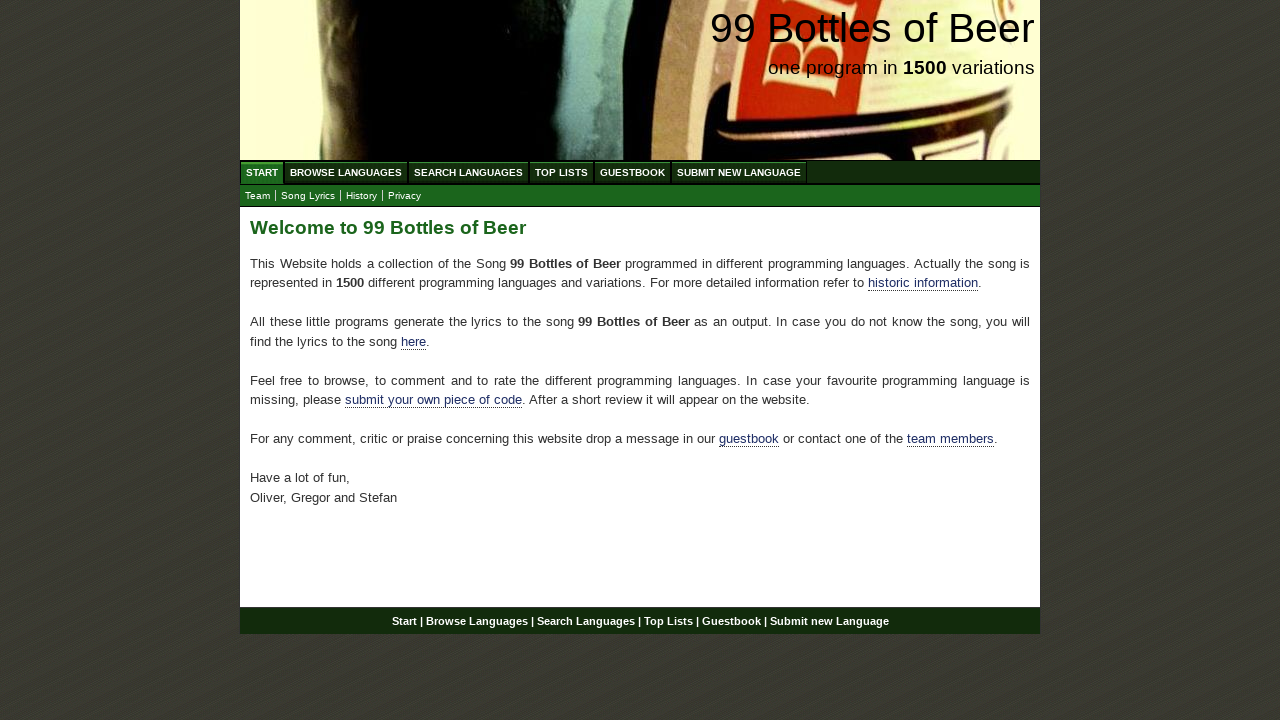

Clicked on team link at (258, 196) on a[href='team.html']
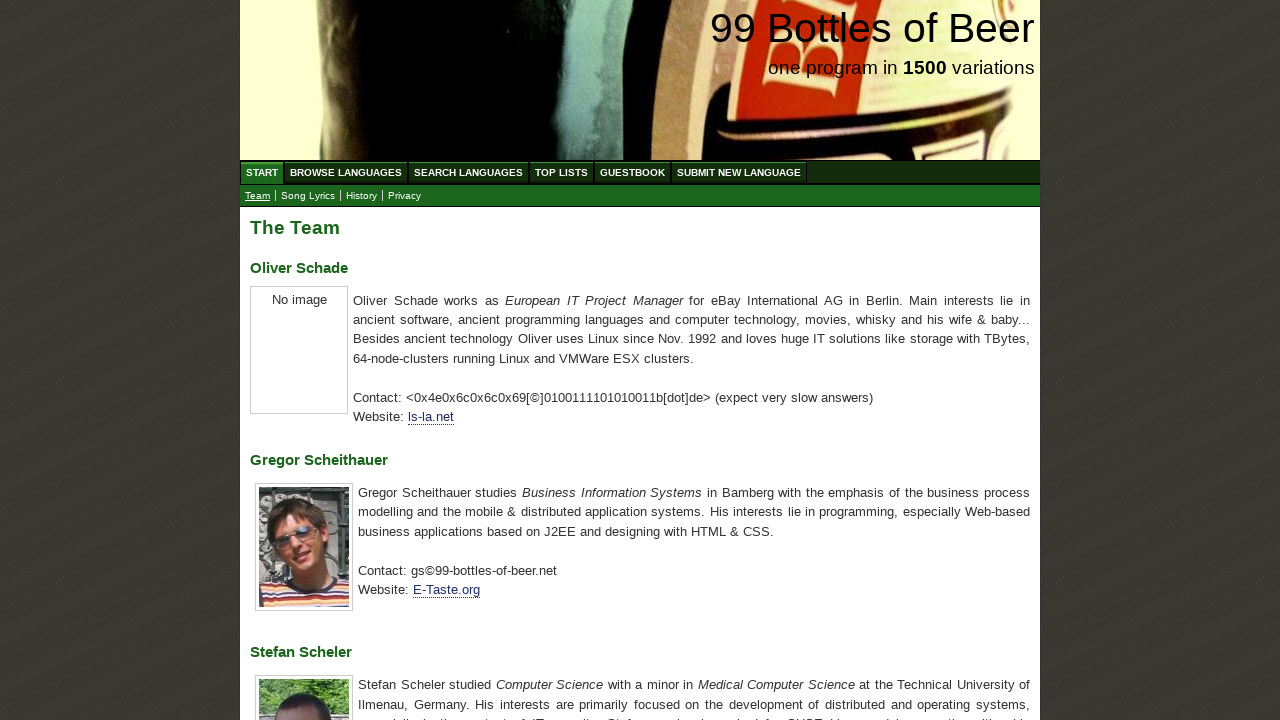

Located all h3 elements containing author names
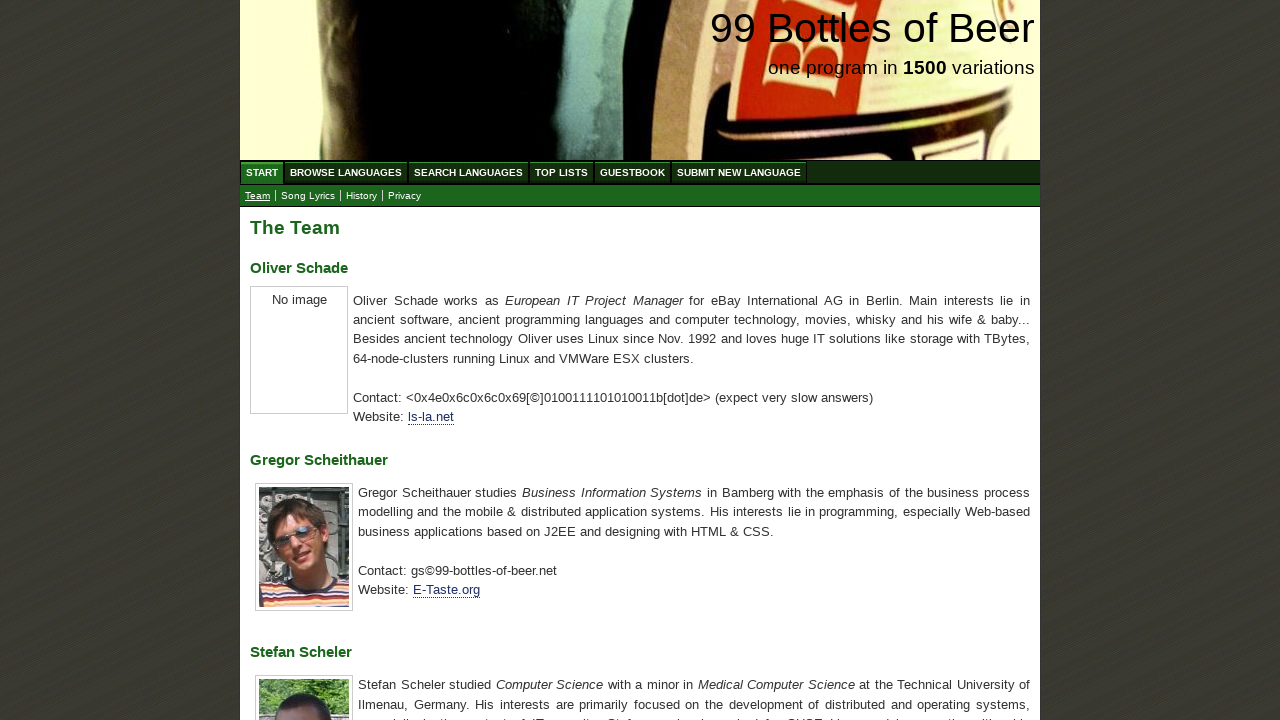

Extracted text content from author name elements
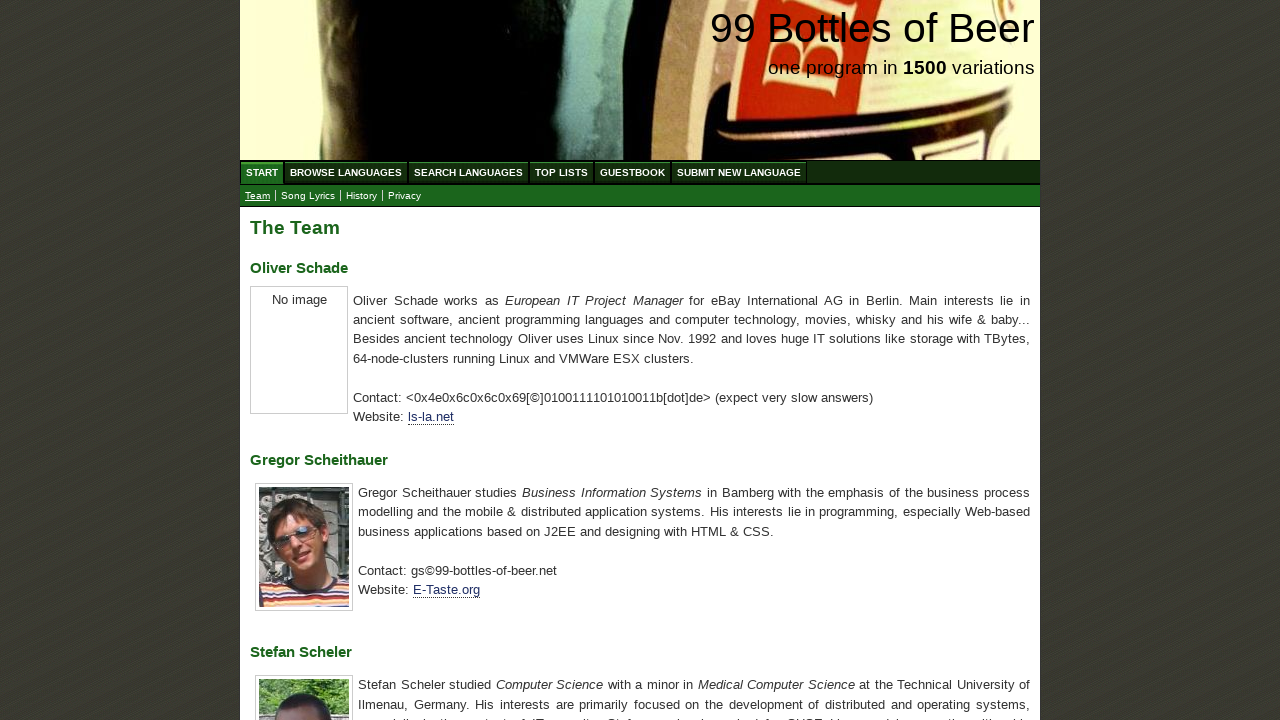

Defined expected author names list
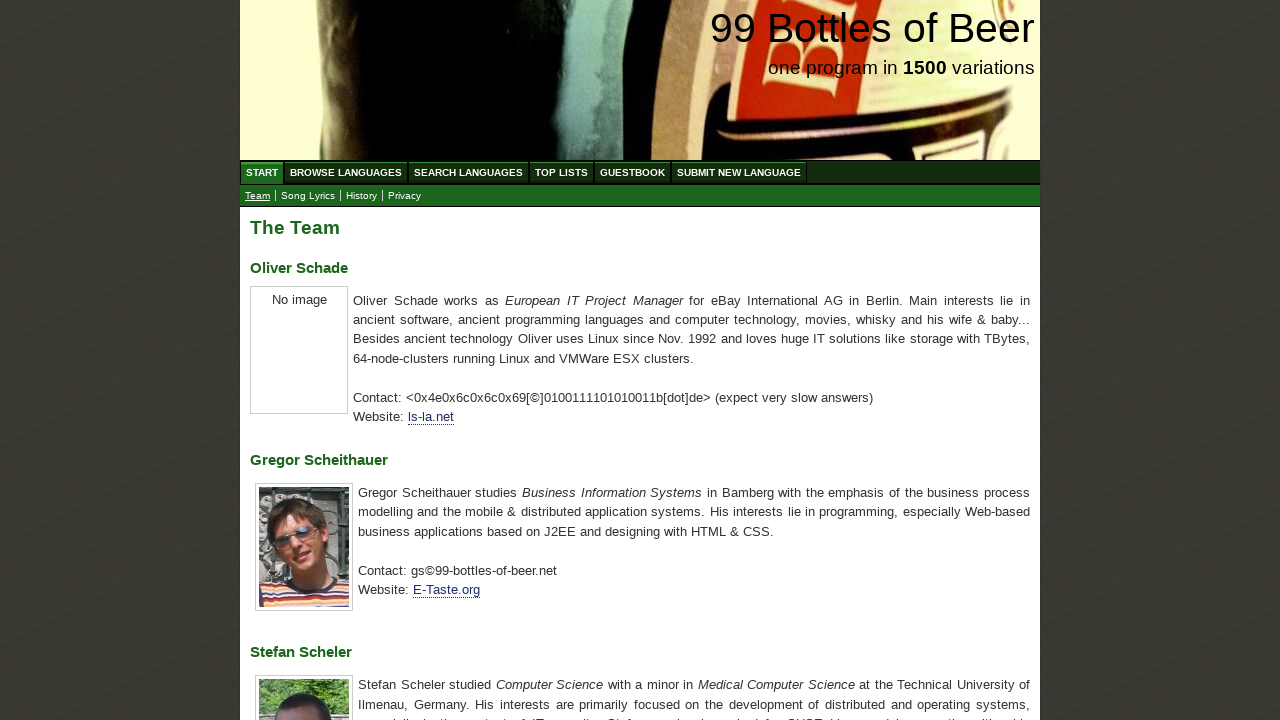

Verified that author names match expected values: Oliver Schade, Gregor Scheithauer, Stefan Scheler
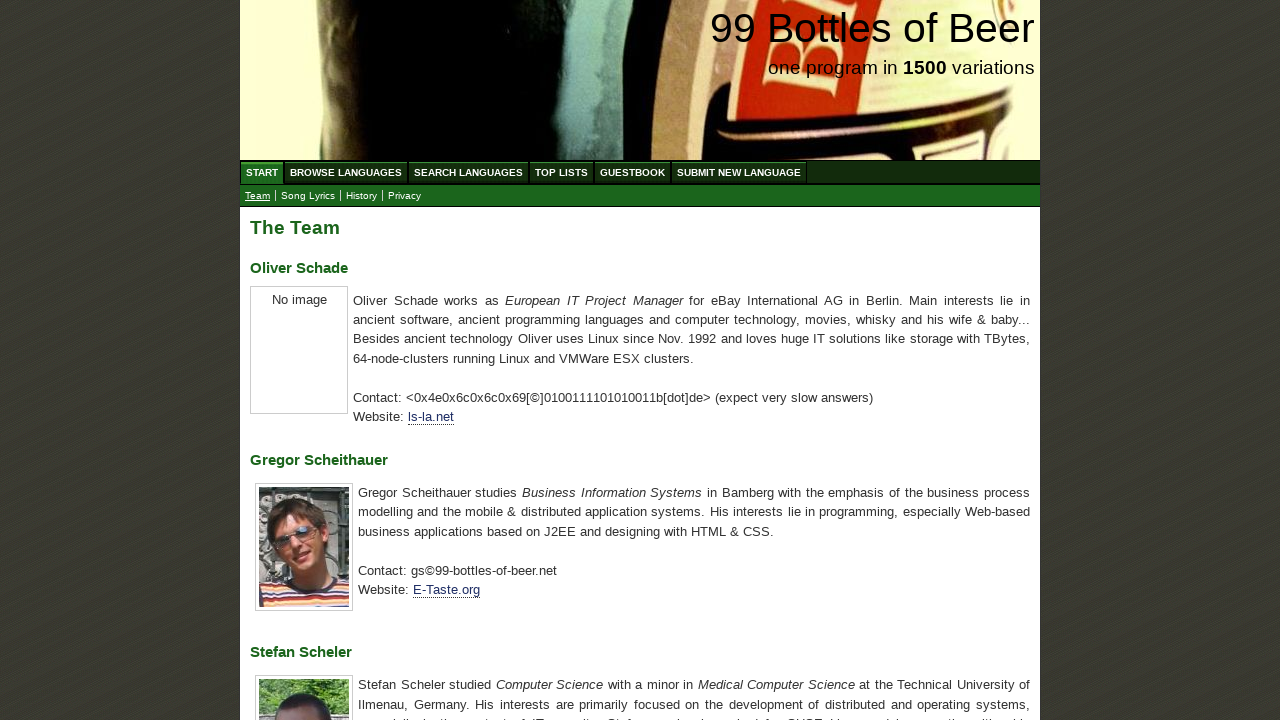

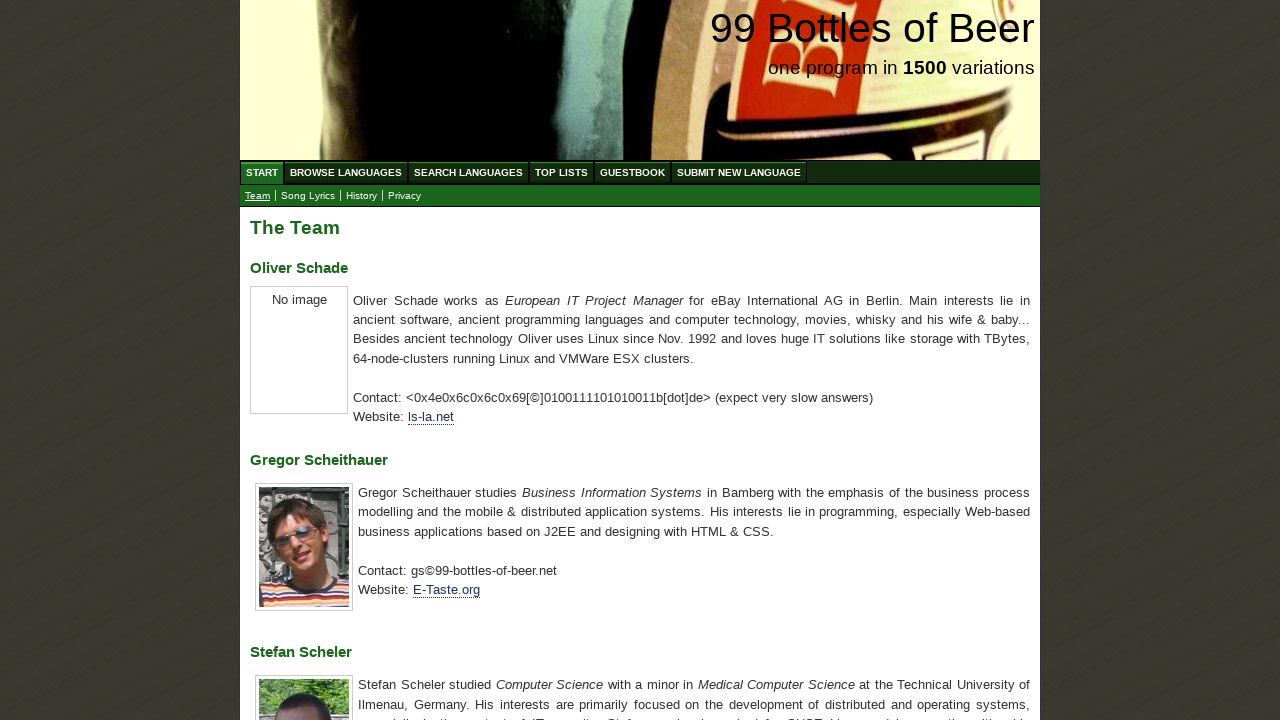